Verifies that the copyright section in the footer of webdriver.io displays the current year by scrolling to the footer and checking the text content.

Starting URL: https://webdriver.io/

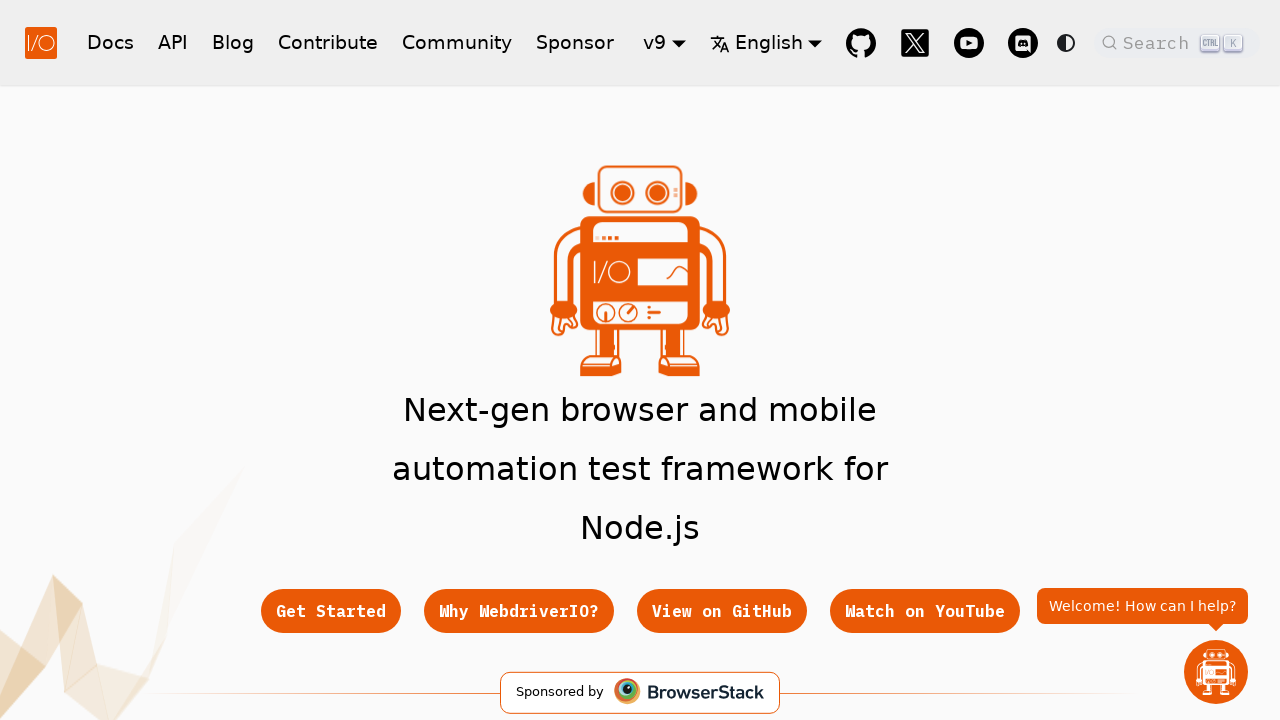

Retrieved current year: 2026
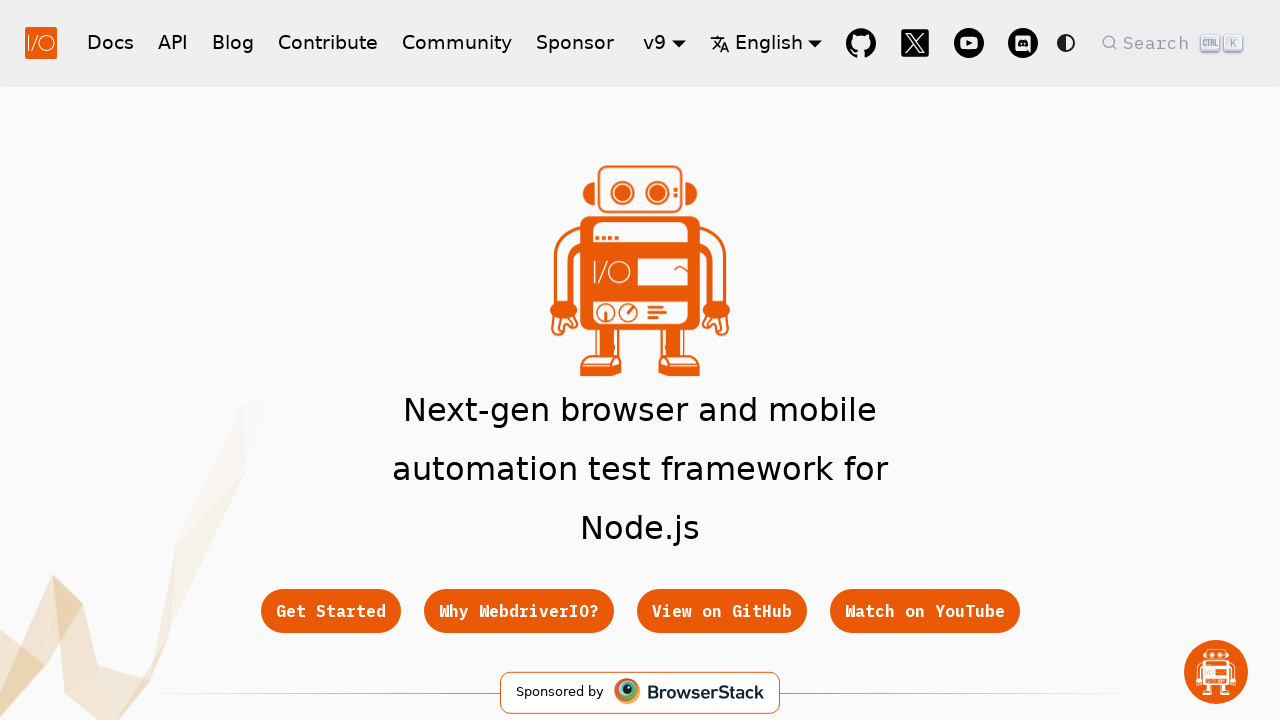

Scrolled footer into view
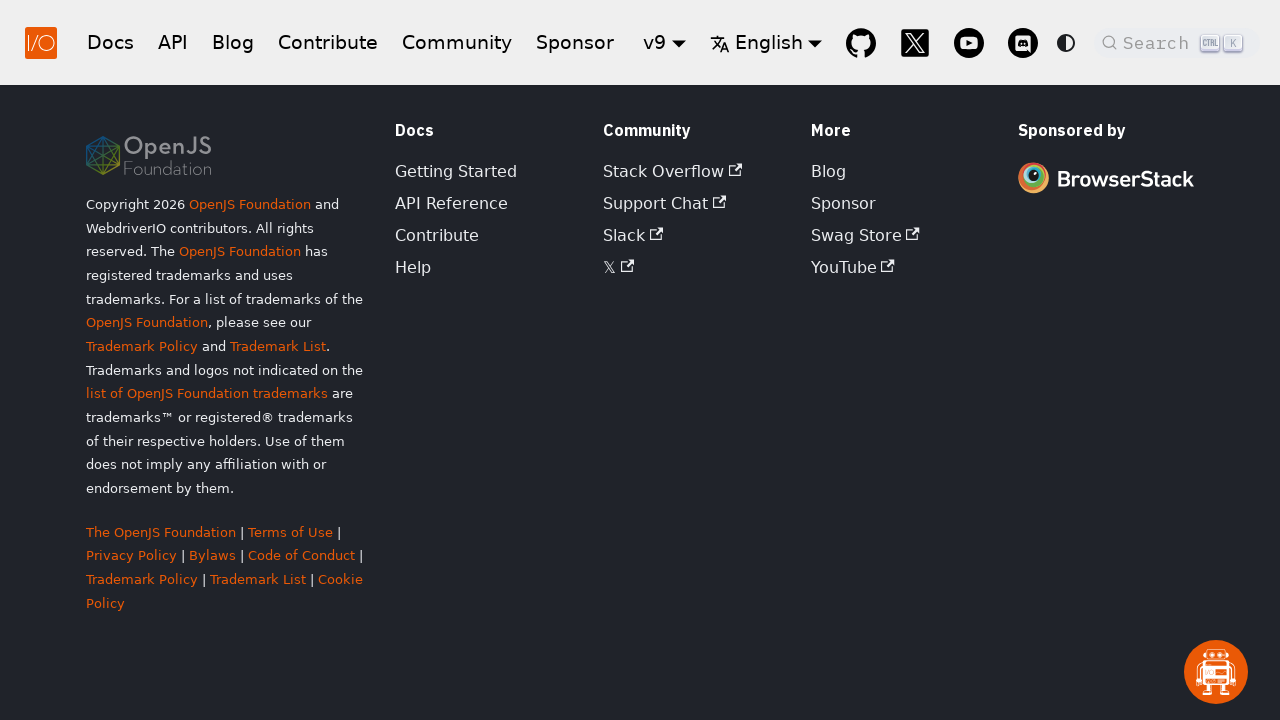

Copyright element became visible in footer
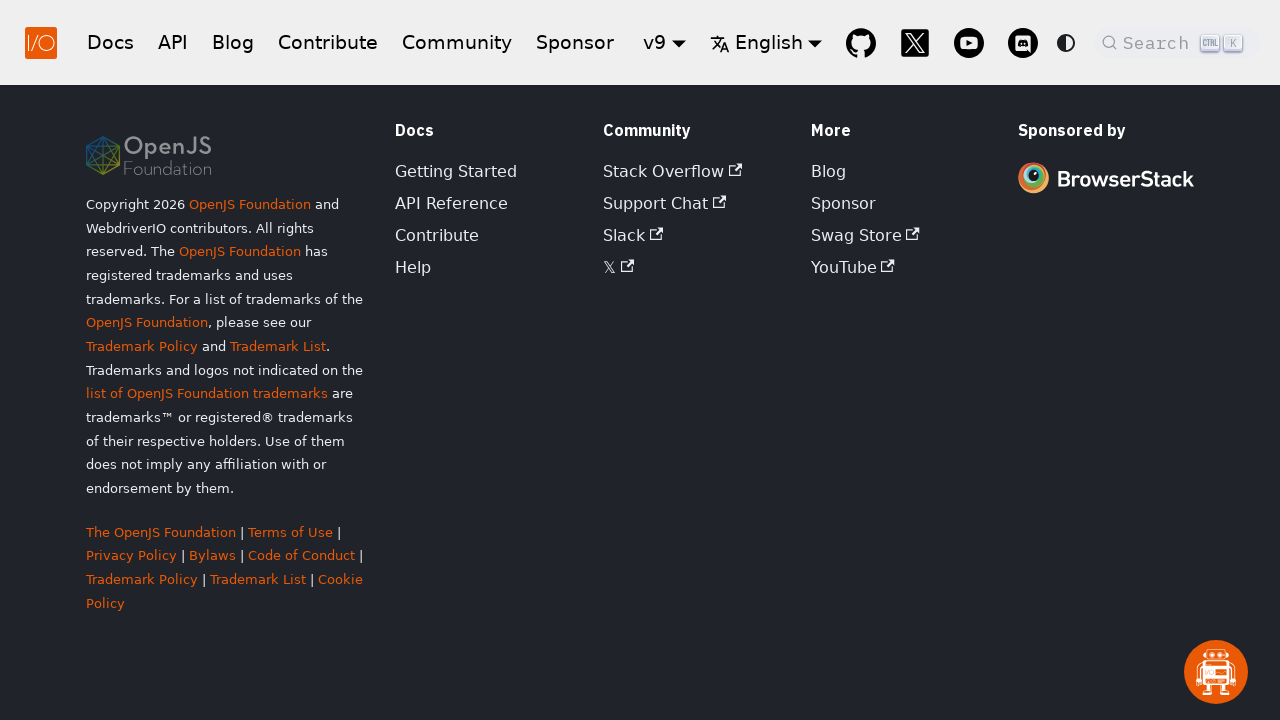

Retrieved footer text content
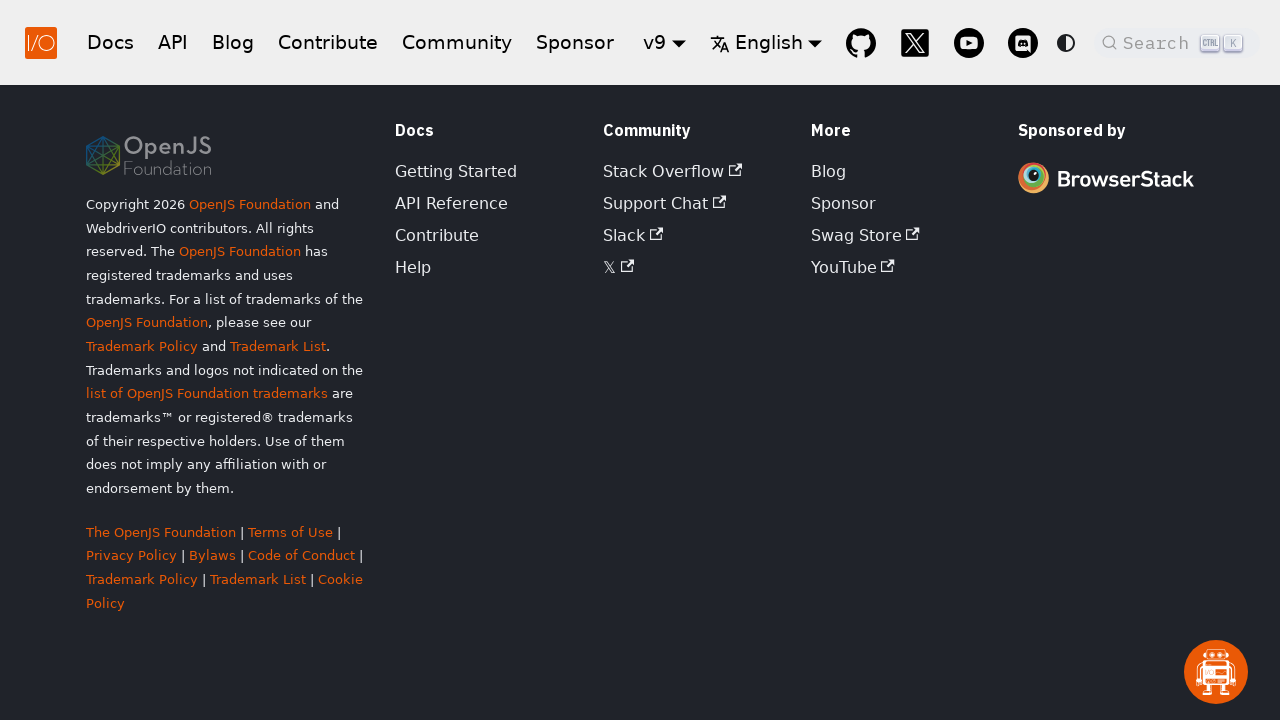

Verified that current year 2026 is present in copyright section
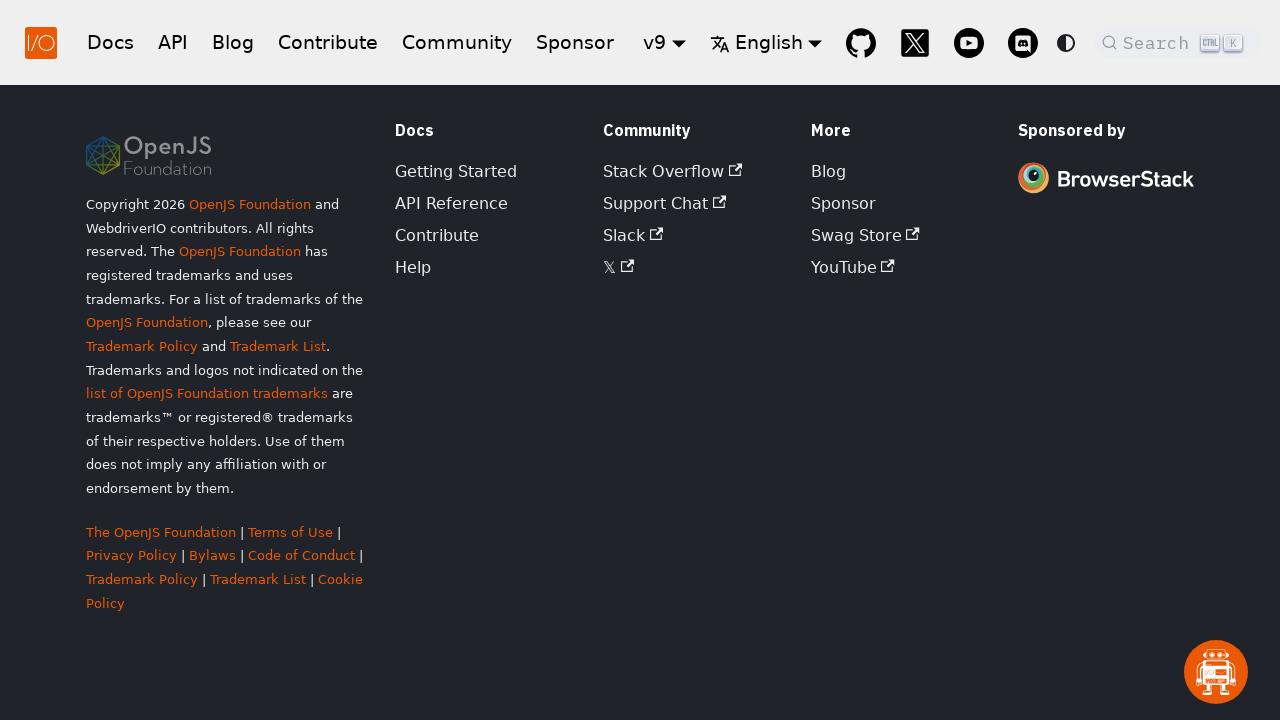

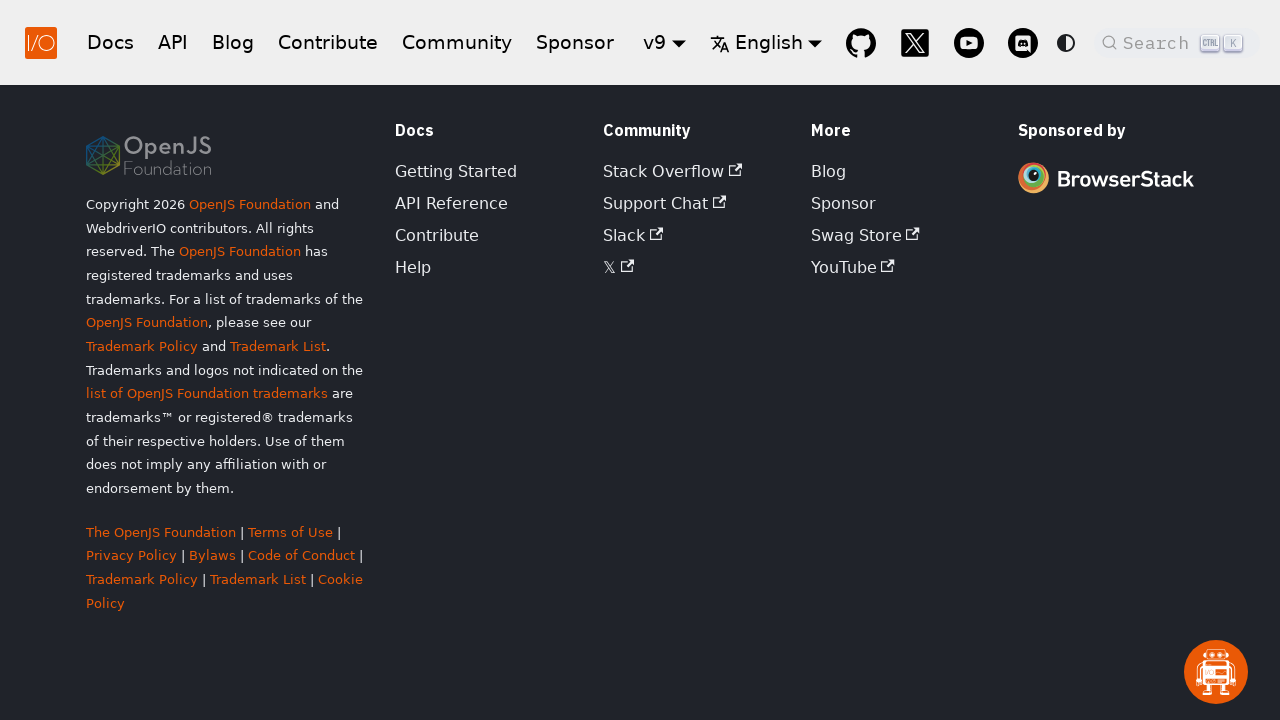